Simple navigation test that loads the Mozilla geckodriver GitHub repository page and verifies it loads successfully.

Starting URL: https://github.com/mozilla/geckodriver/

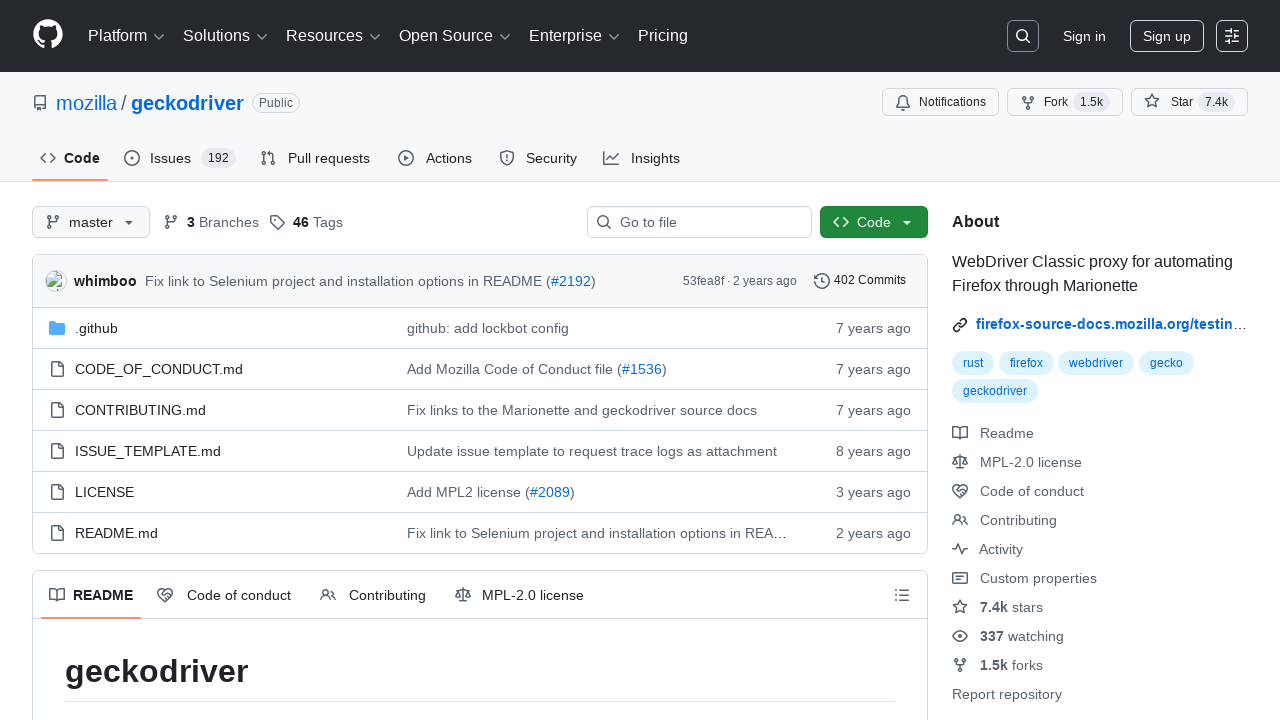

Navigated to Mozilla geckodriver GitHub repository page
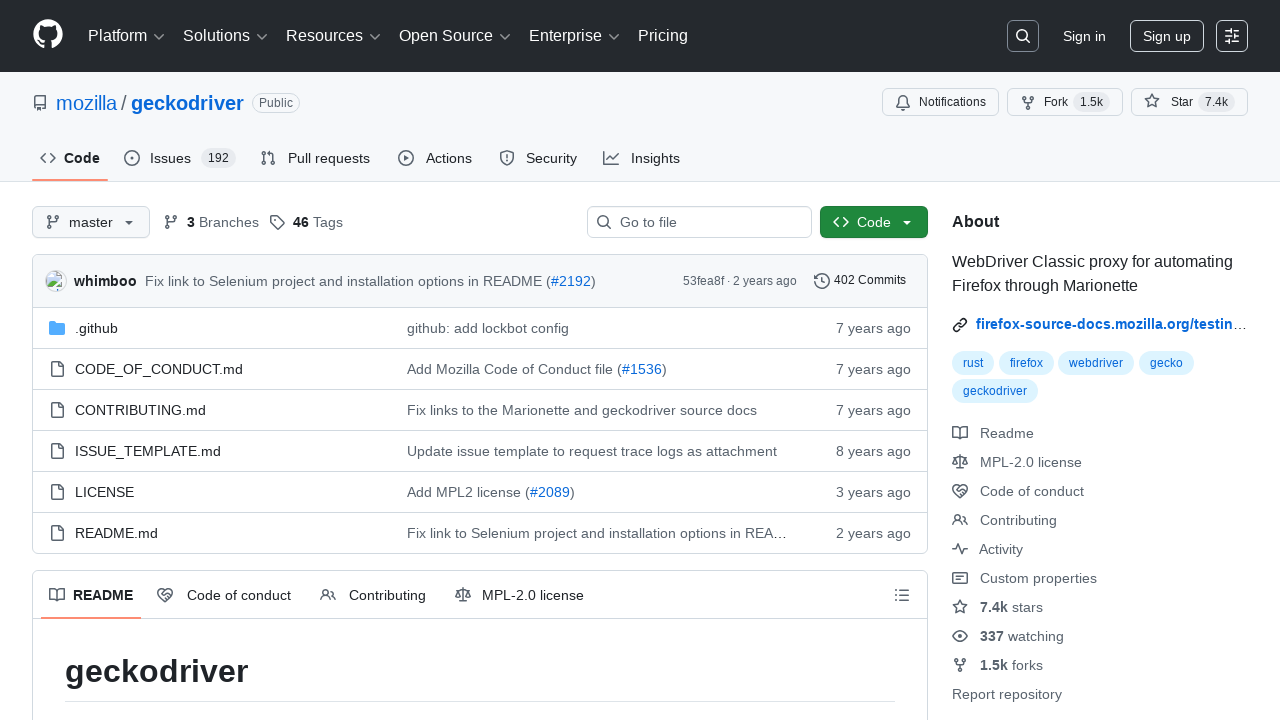

Waited for page to fully load - markdown body element appeared
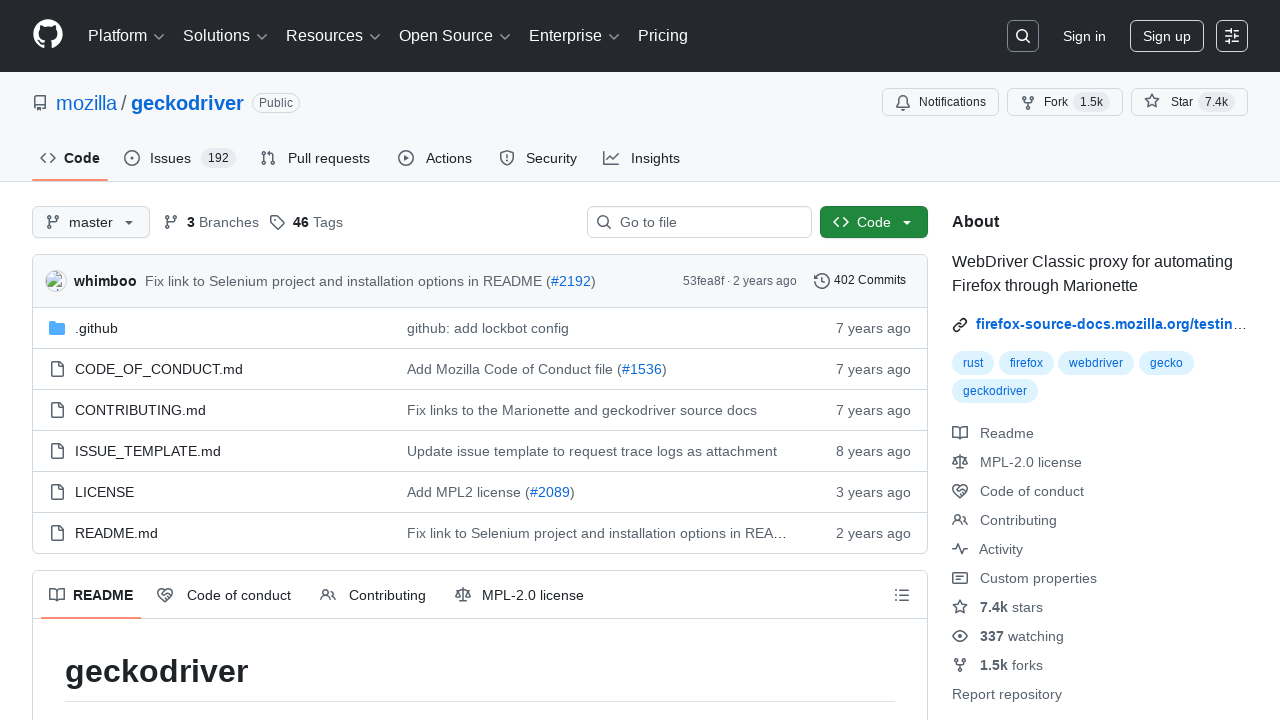

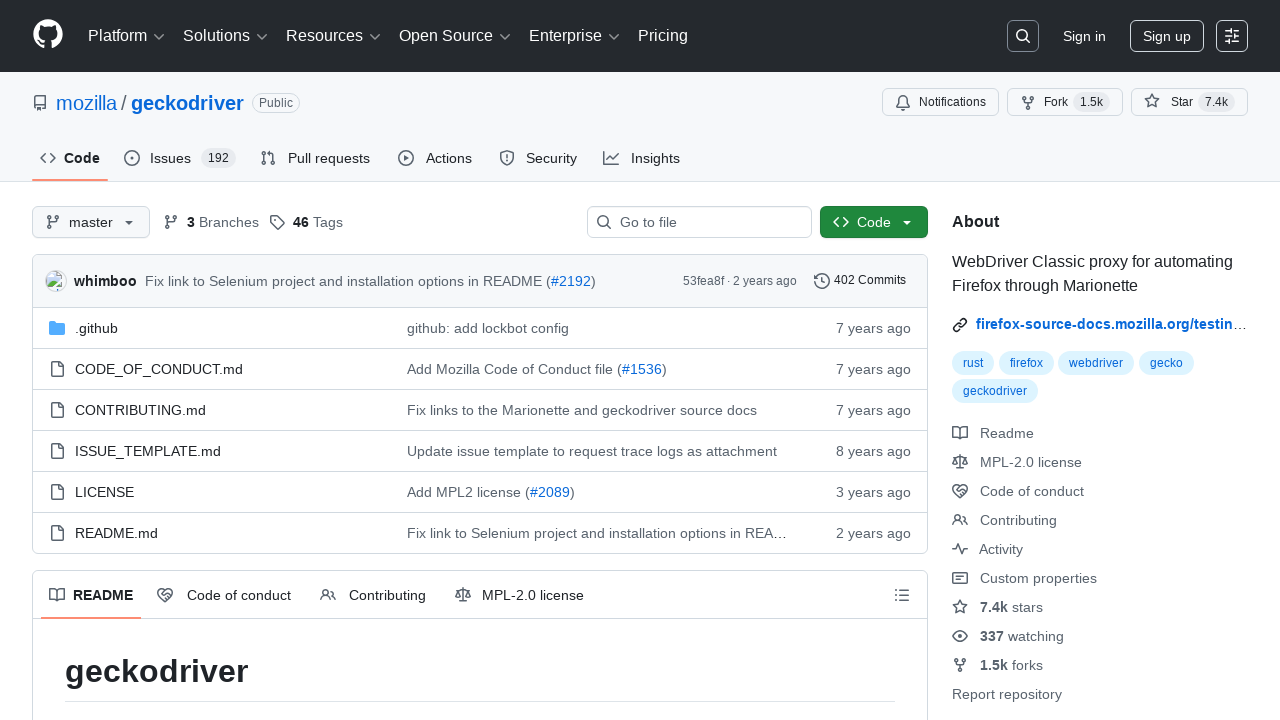